Tests interaction with Shadow DOM elements by scrolling to a specific div and filling an input field nested within multiple shadow roots

Starting URL: https://selectorshub.com/xpath-practice-page/

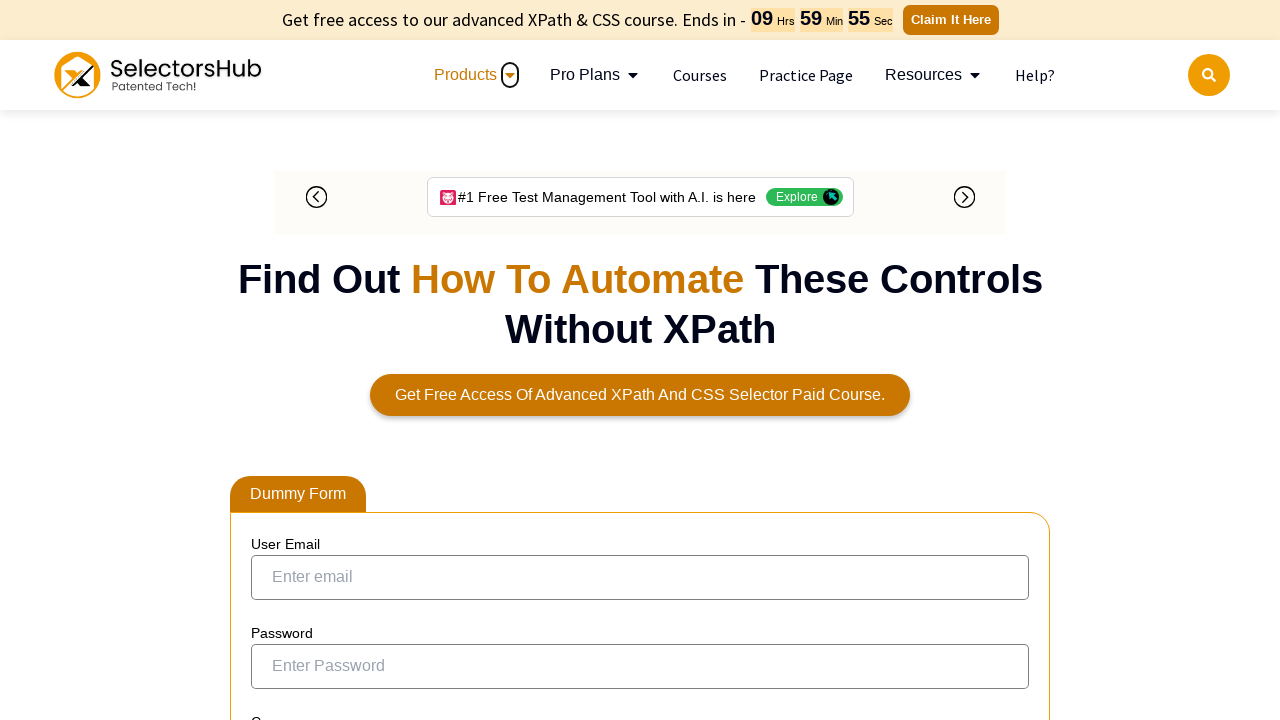

Scrolled to username div with id 'userName'
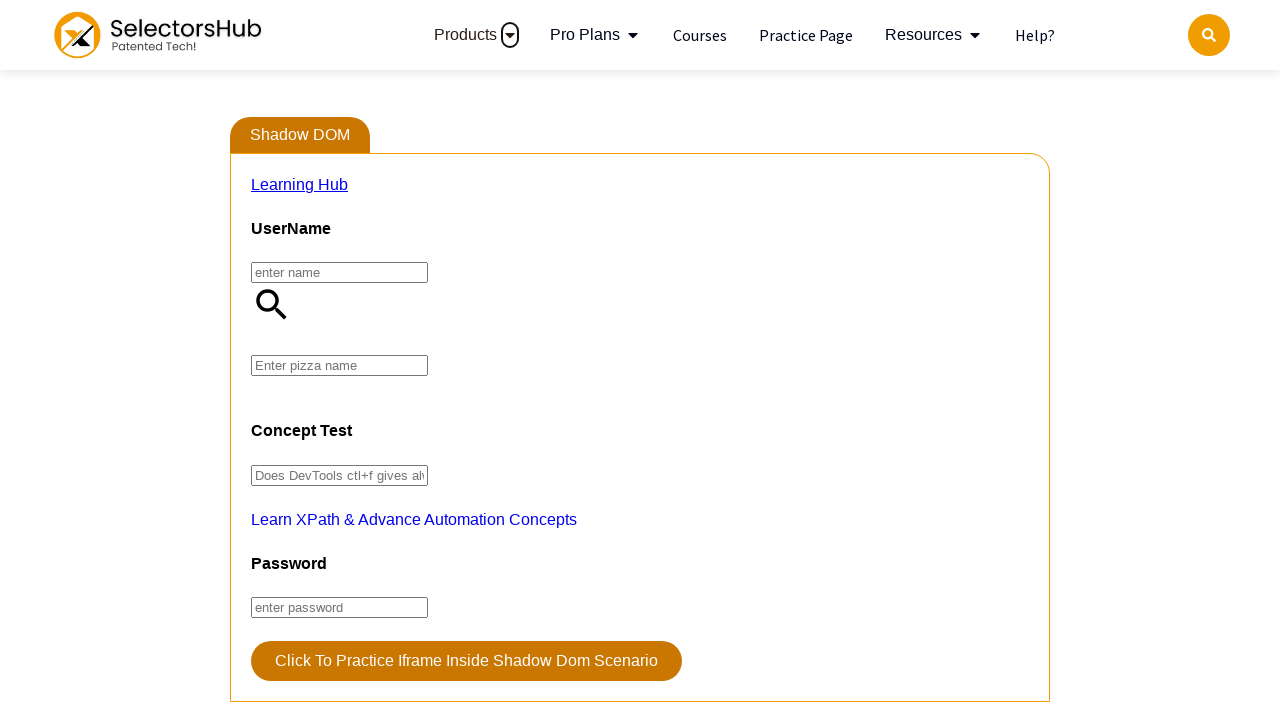

Set value 'farmhouse' to nested shadow DOM input element #pizza
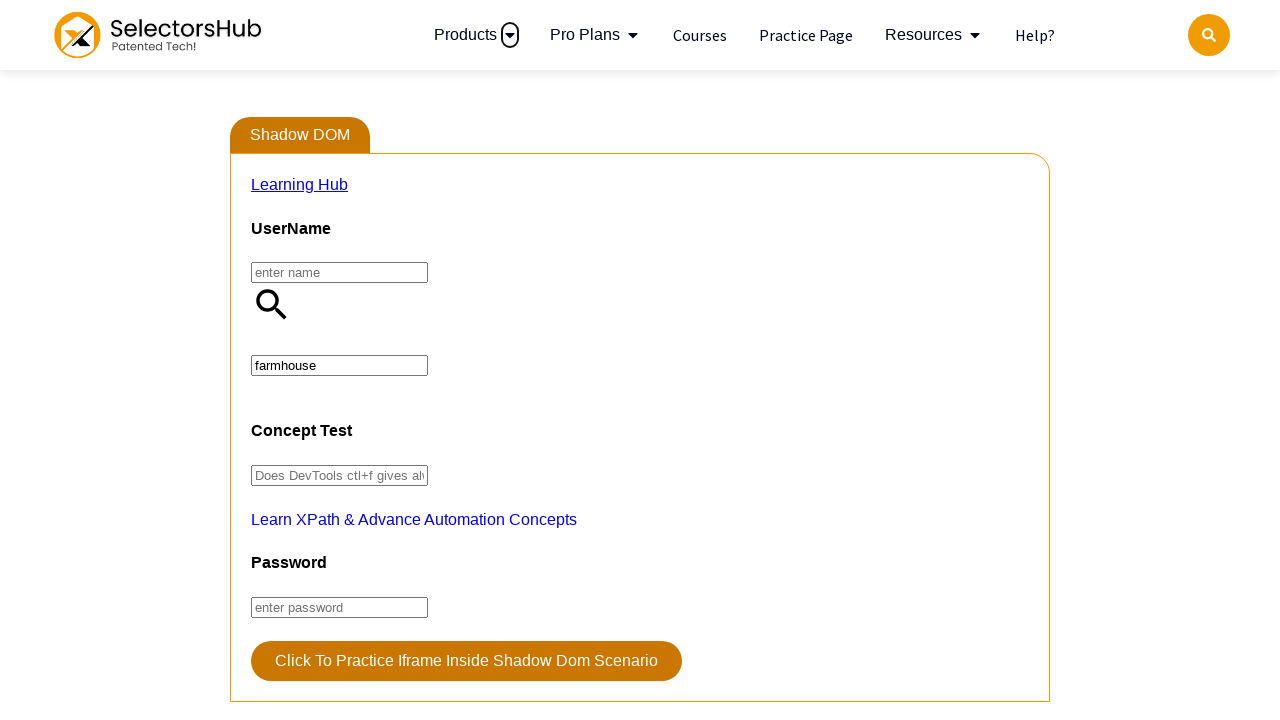

Triggered input event on nested shadow DOM element to confirm value change
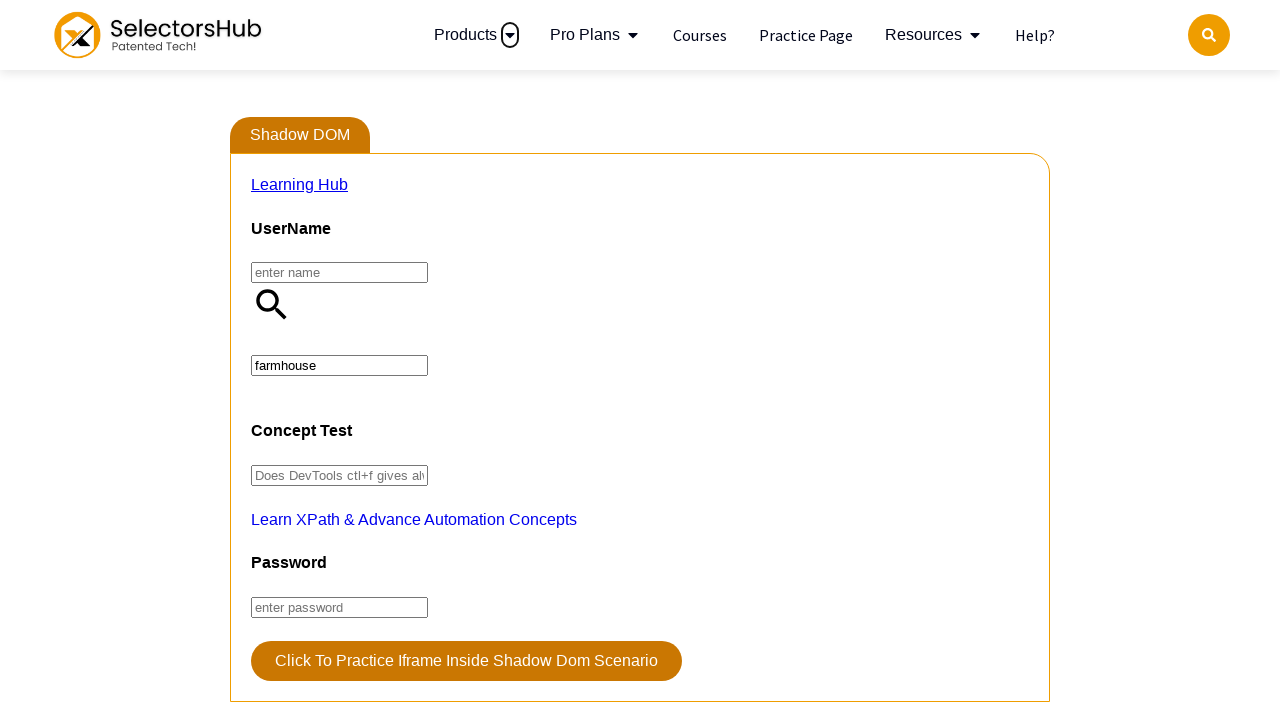

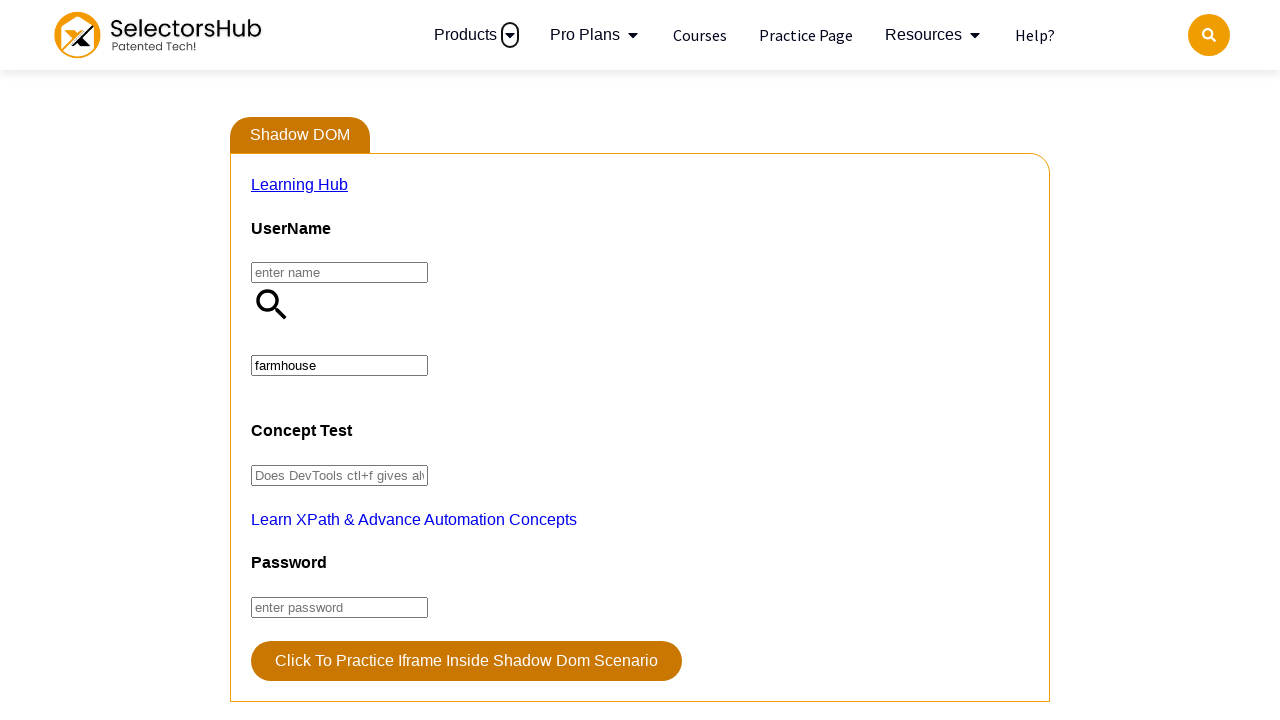